Tests radio button functionality on DemoQA by navigating to the Elements section, clicking on Radio Button menu item, and interacting with different radio button options to verify selection states.

Starting URL: https://demoqa.com

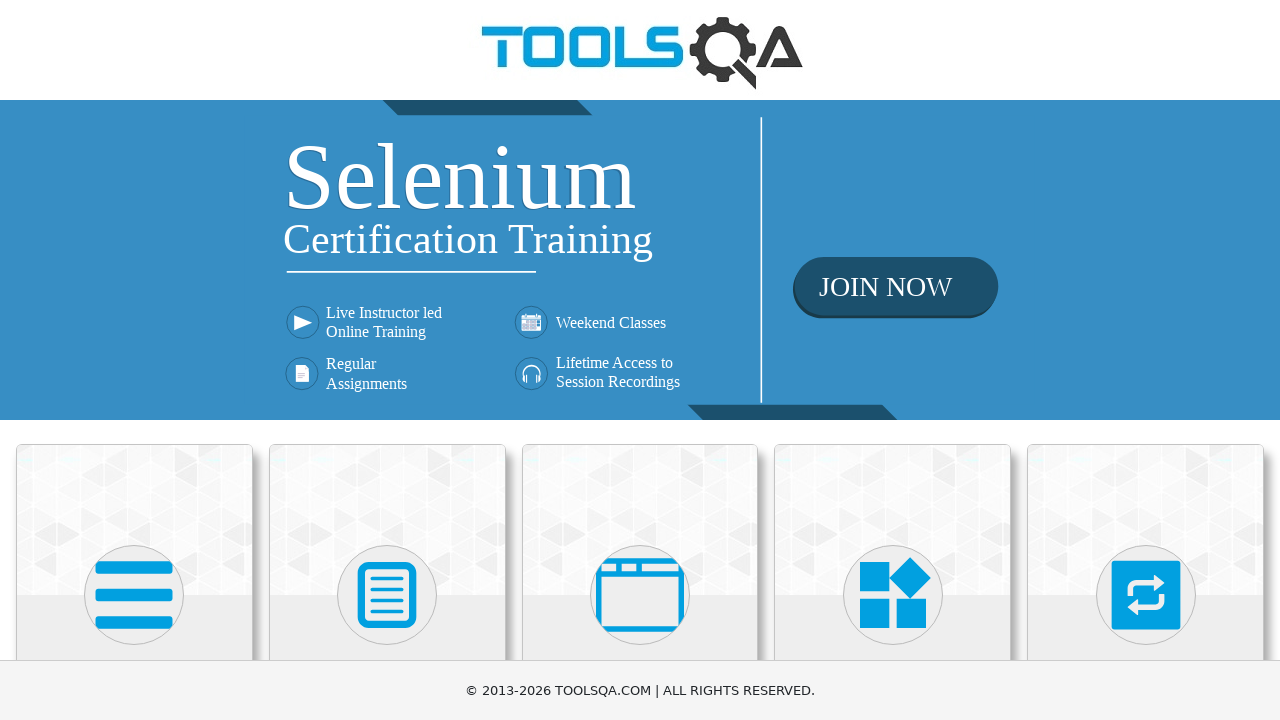

Clicked on Elements card at (134, 360) on xpath=//h5[contains(text(), 'Elements')]
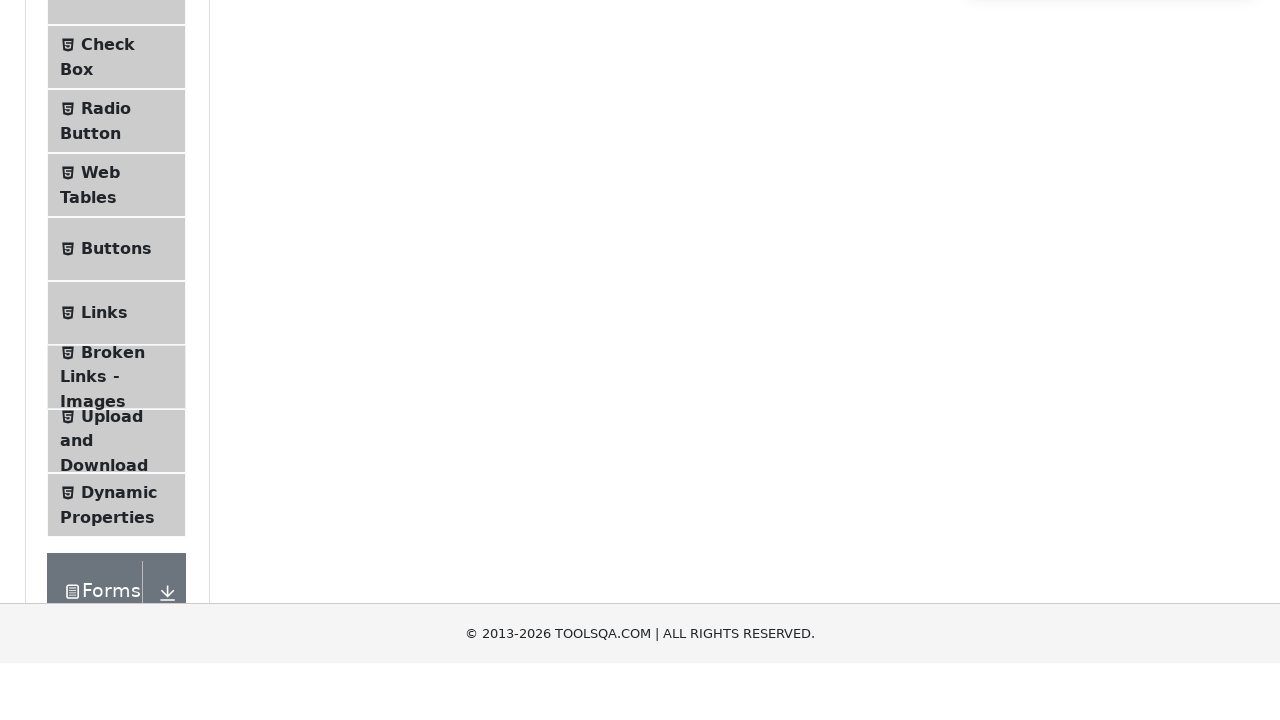

Located Elements group container
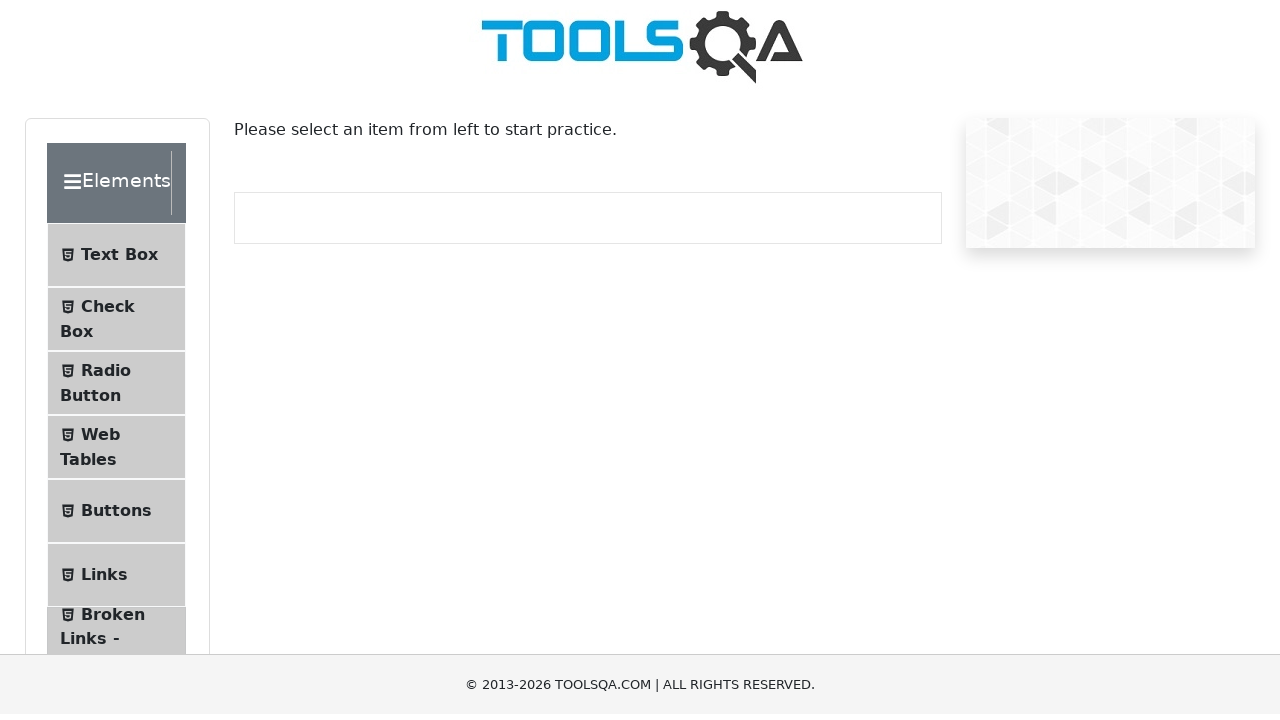

Clicked on Radio Button menu item at (106, 376) on xpath=.//div[@class='element-group' and .//div[@class='header-text' and contains
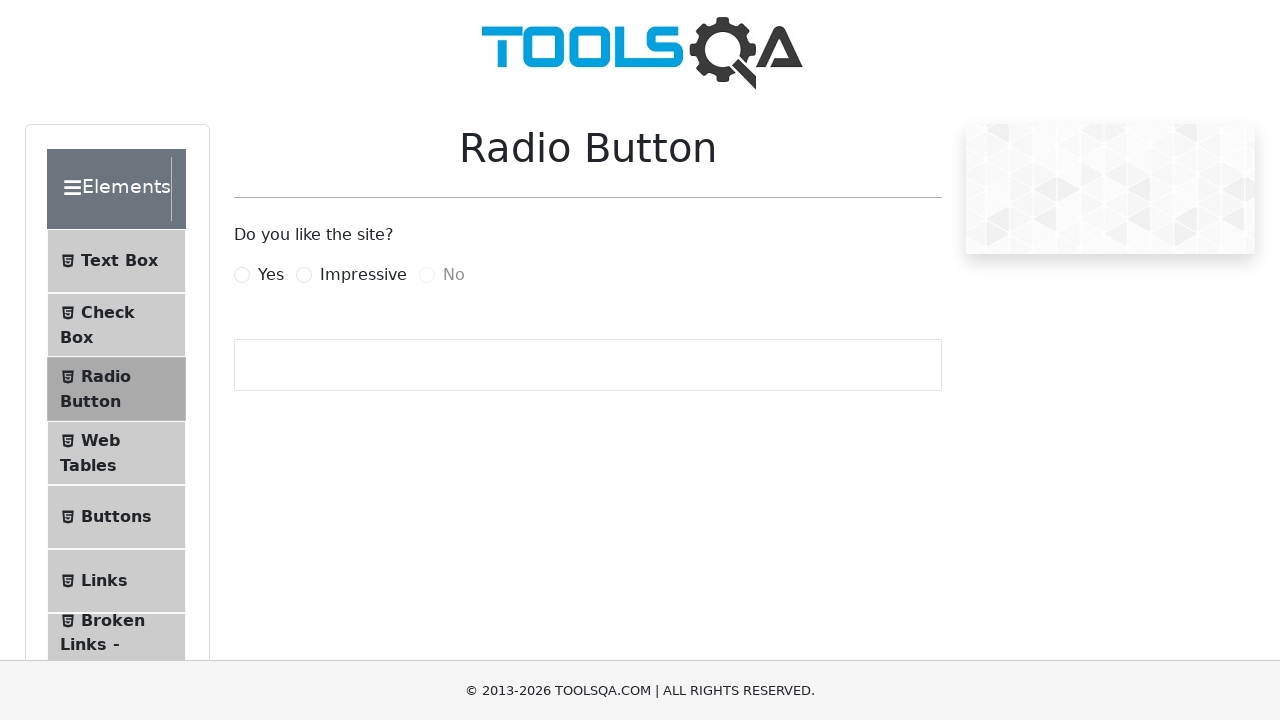

Selected the 'Impressive' radio button at (363, 275) on label[for="impressiveRadio"]
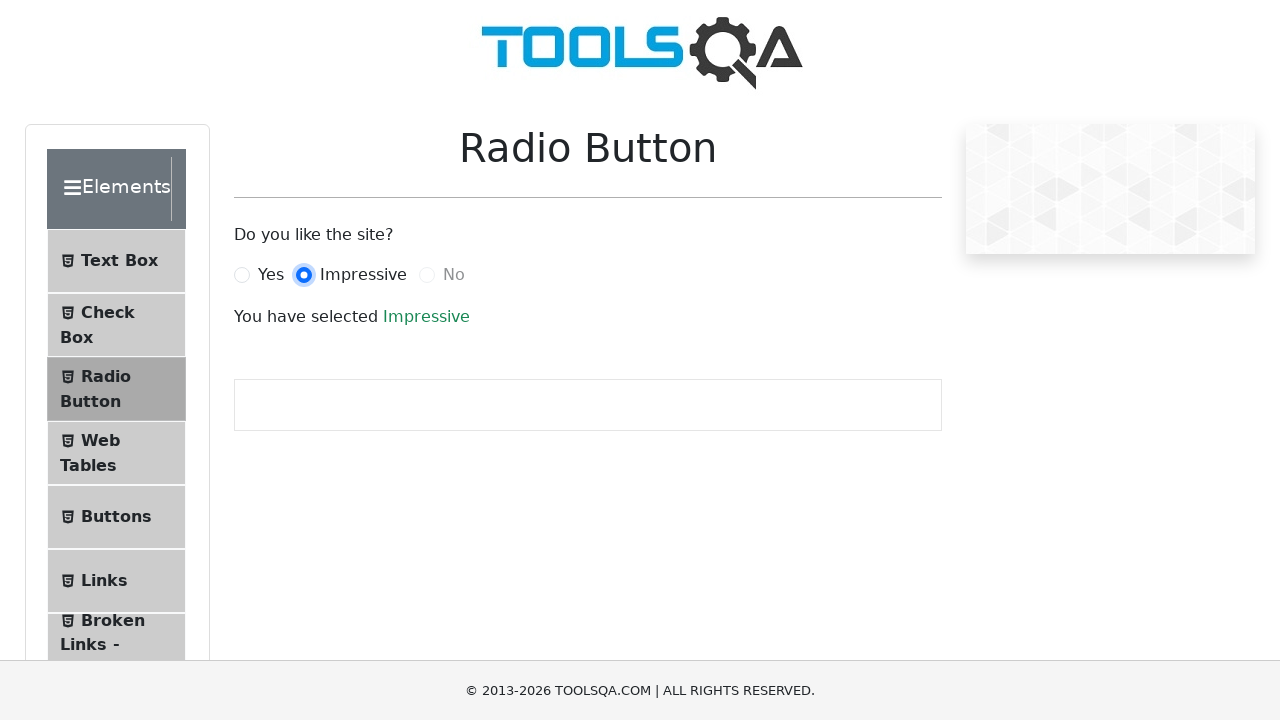

Selected the 'Yes' radio button at (271, 275) on label[for="yesRadio"]
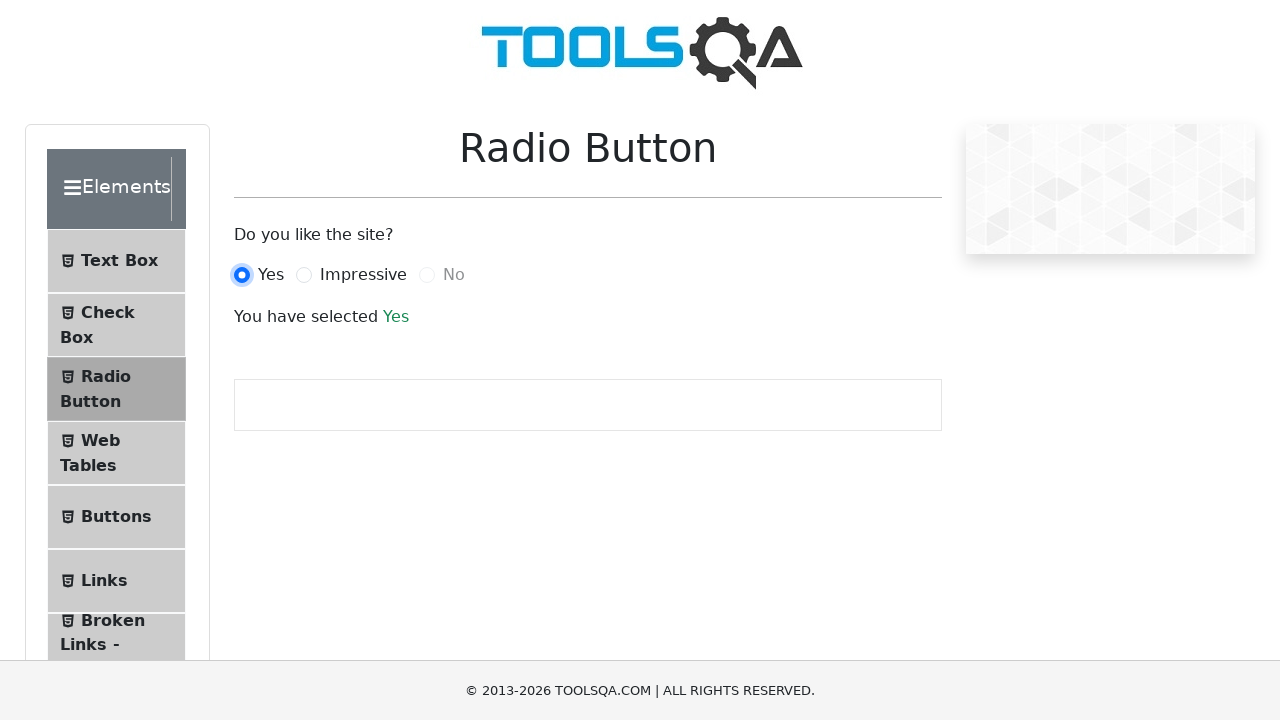

Verified 'Yes' radio button is checked
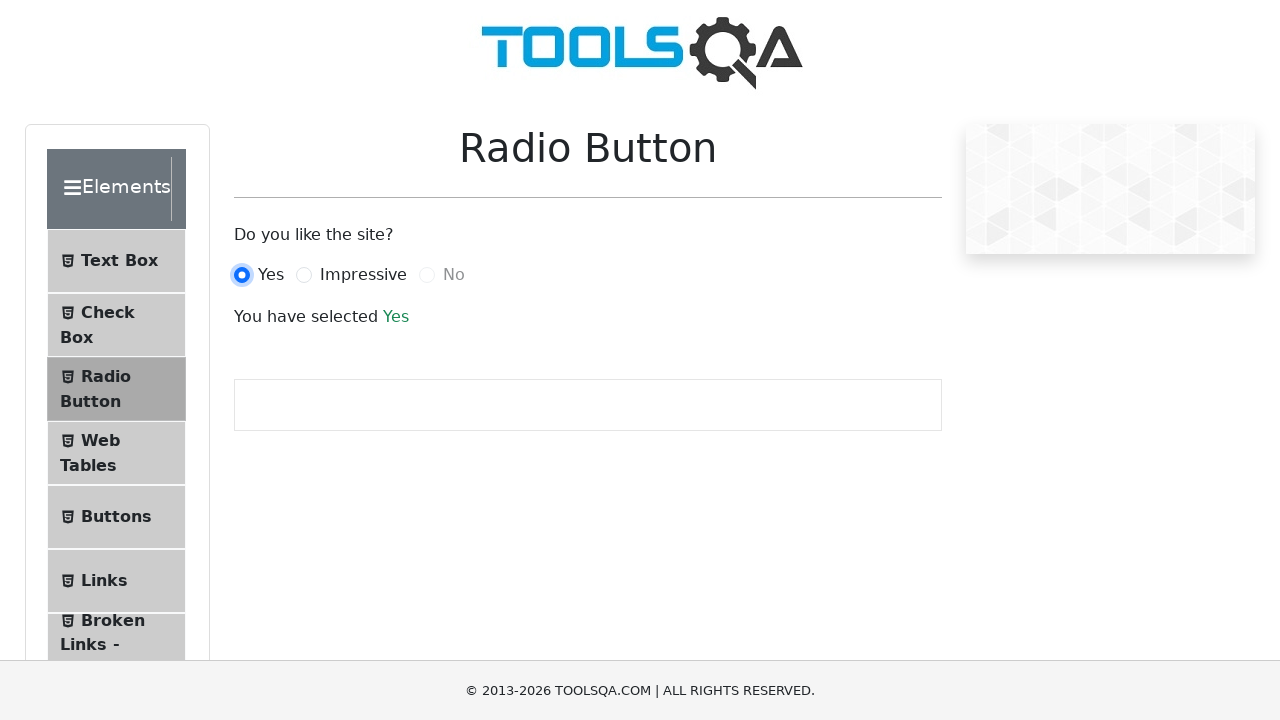

Verified 'Impressive' radio button state
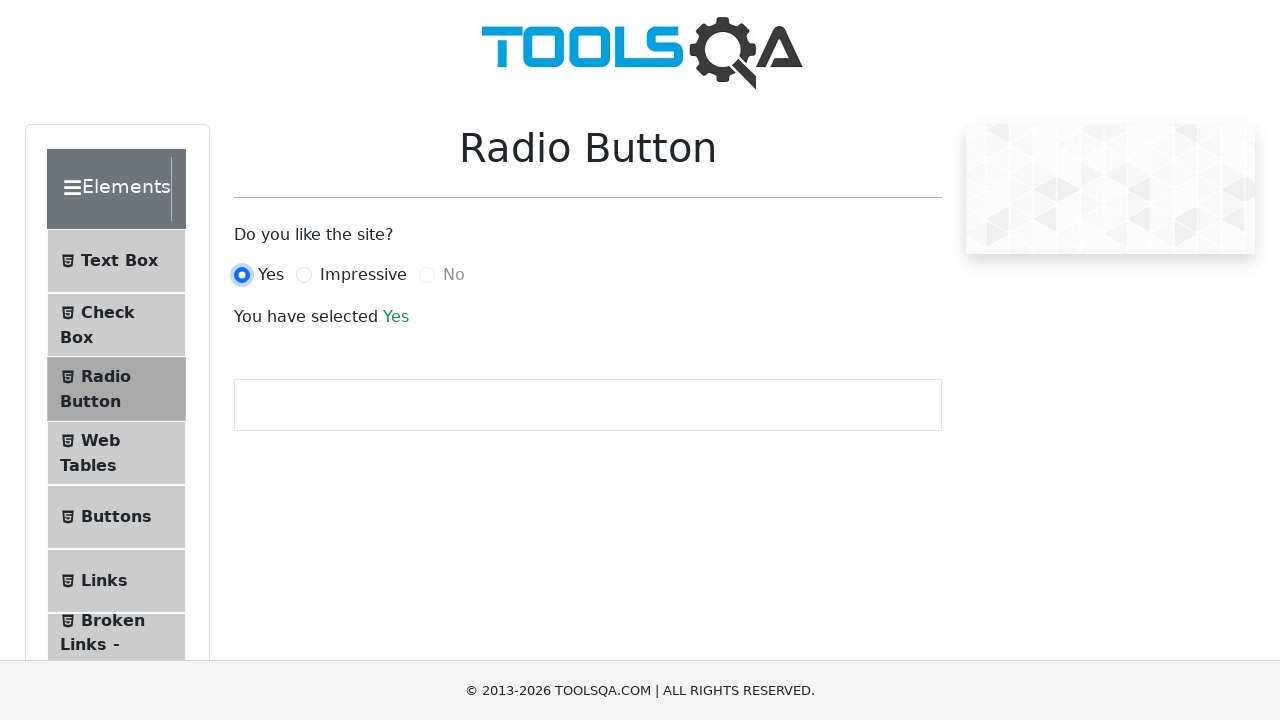

Verified 'No' radio button is disabled
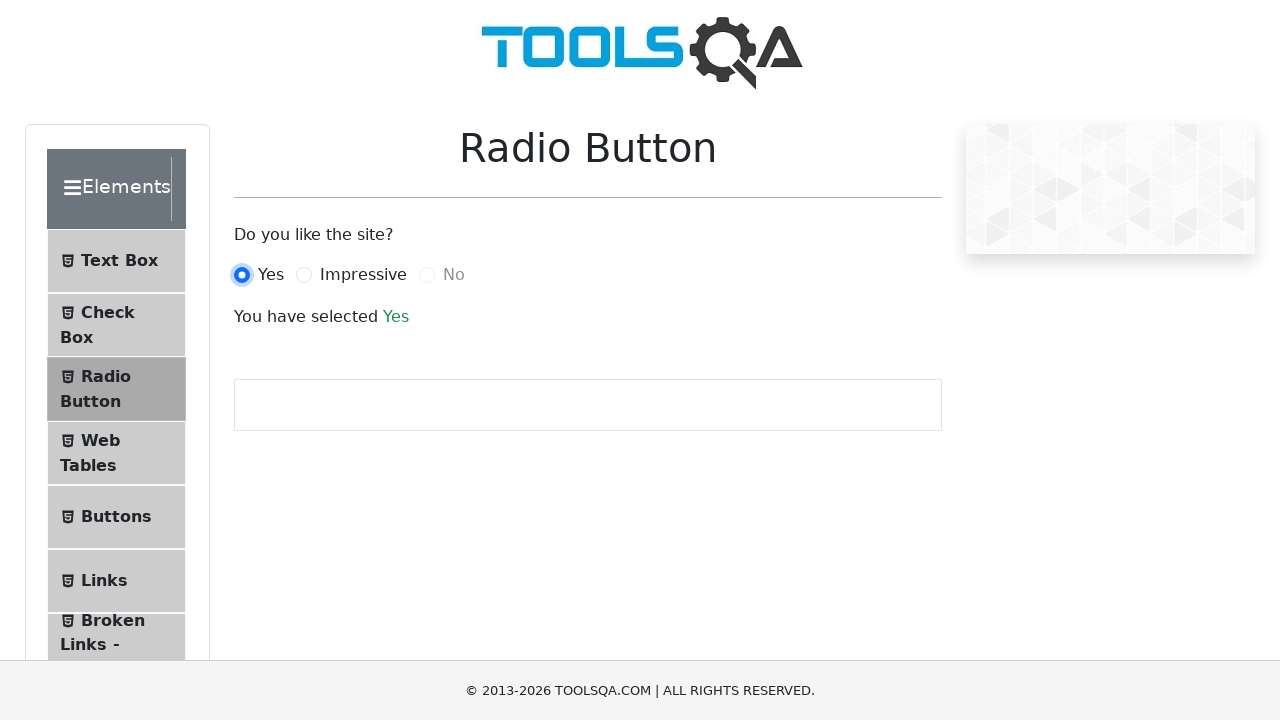

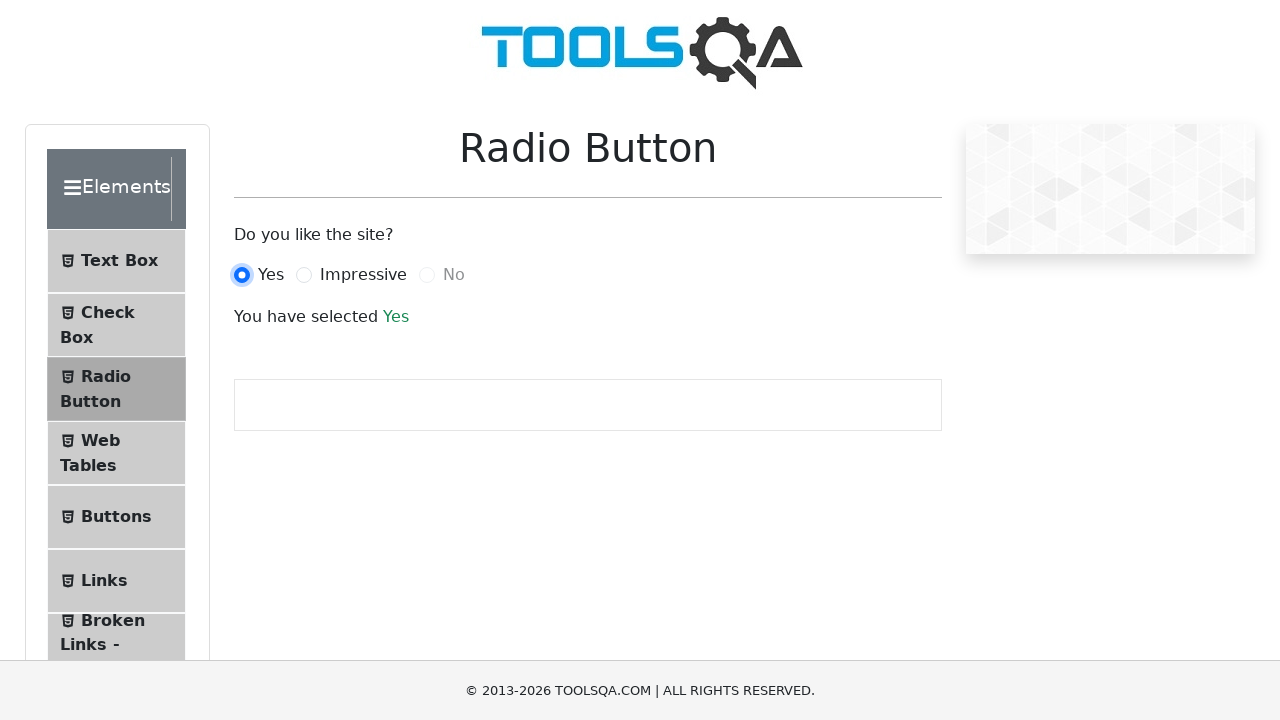